Navigates to Ynet Israeli news website and verifies page loads

Starting URL: https://www.ynet.co.il

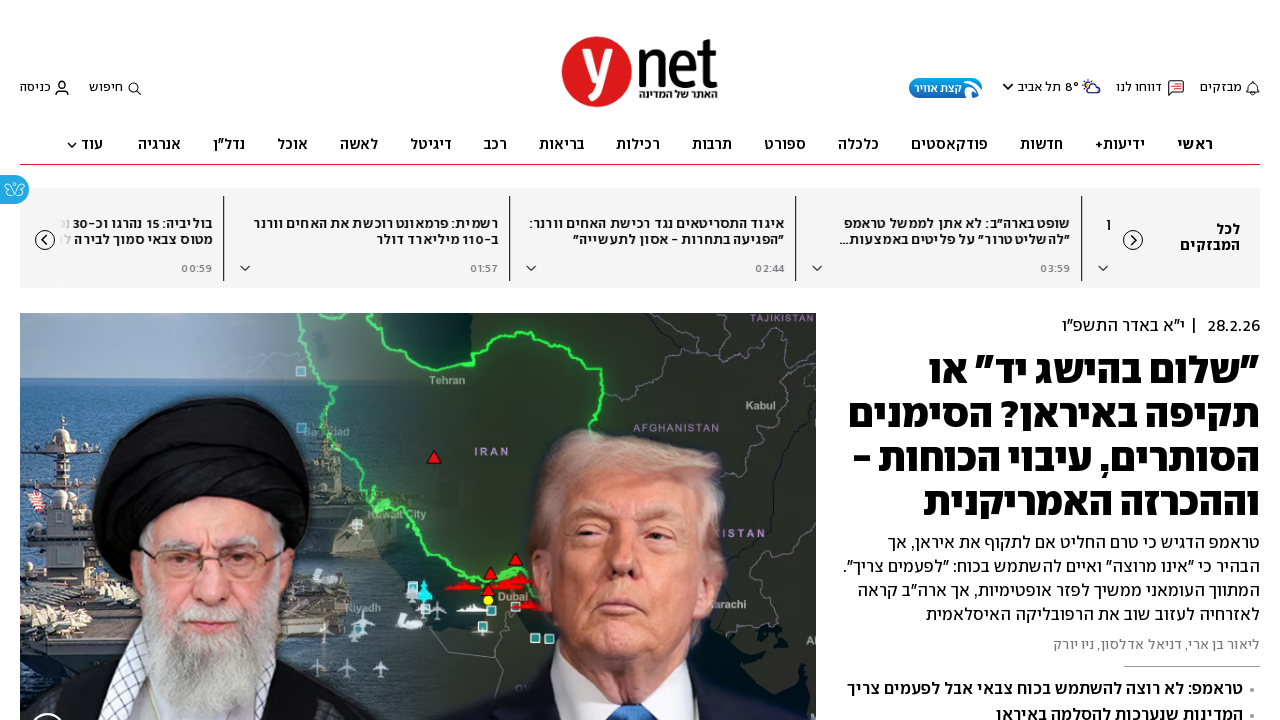

Waited for Ynet page to reach domcontentloaded state
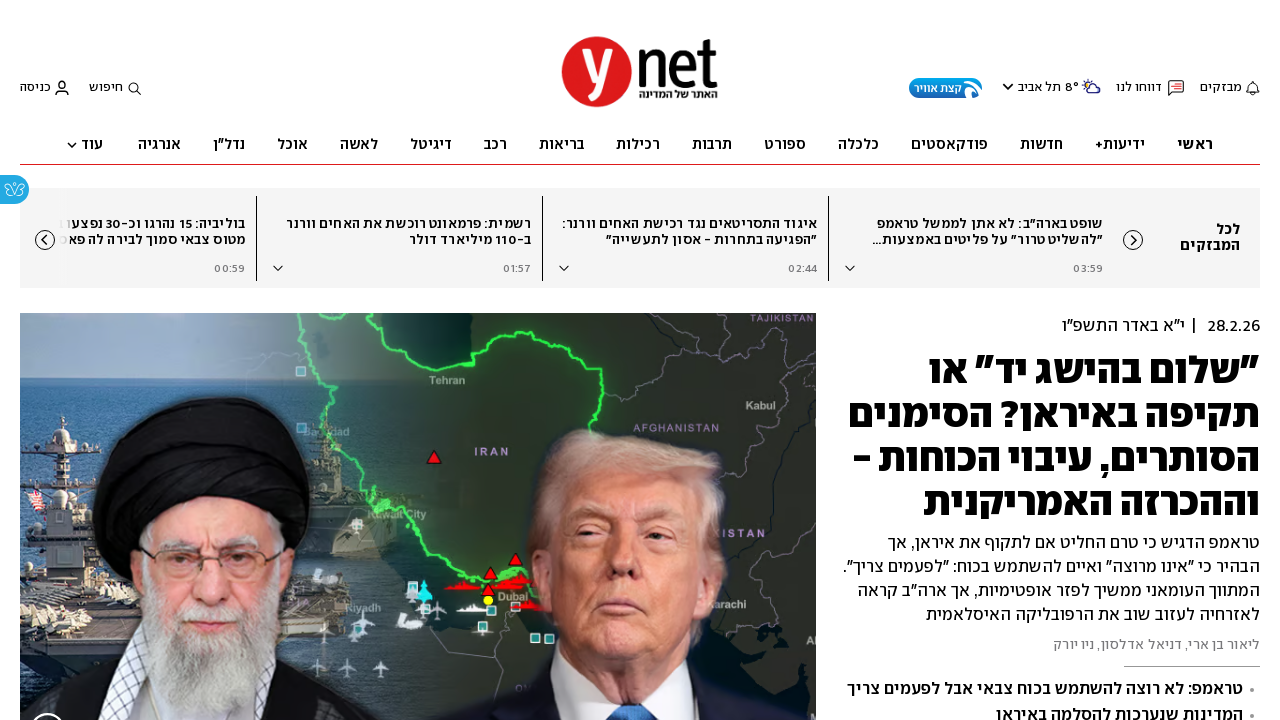

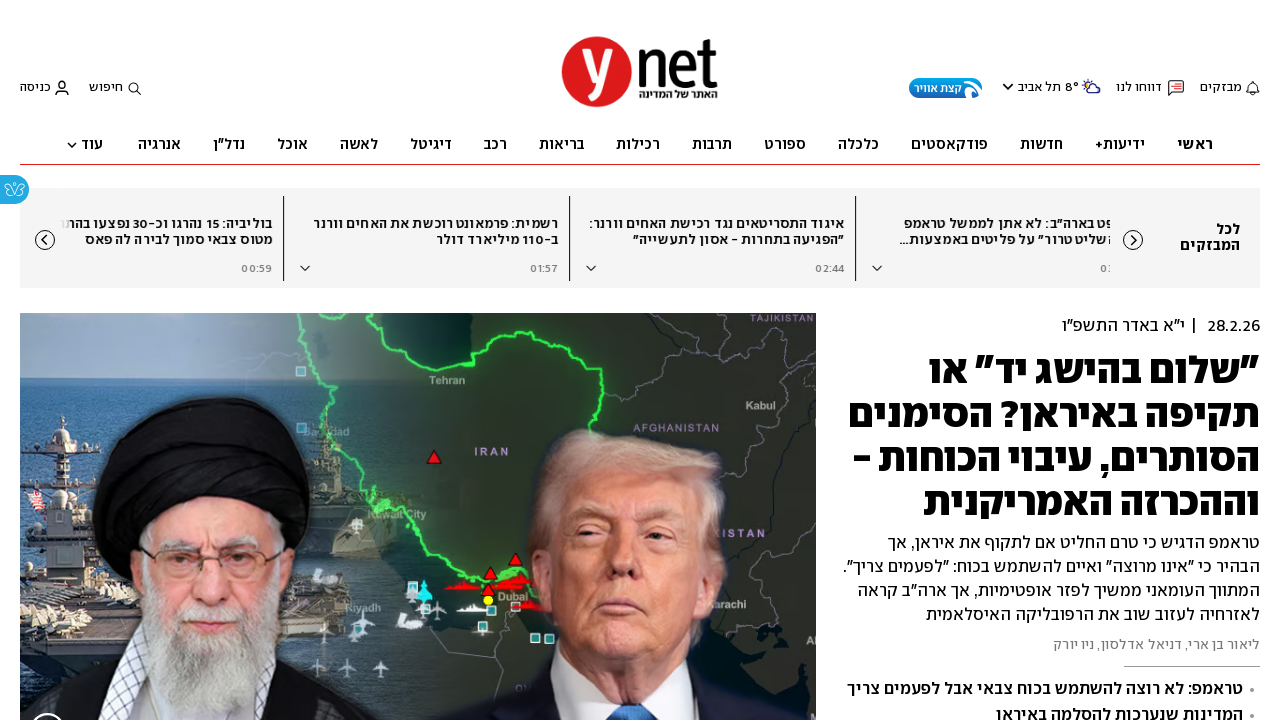